Tests browser window manipulation by navigating to Educastic website, toggling fullscreen mode, pressing ESC to exit, and resizing the browser window to specific dimensions.

Starting URL: https://www.educastic.com/

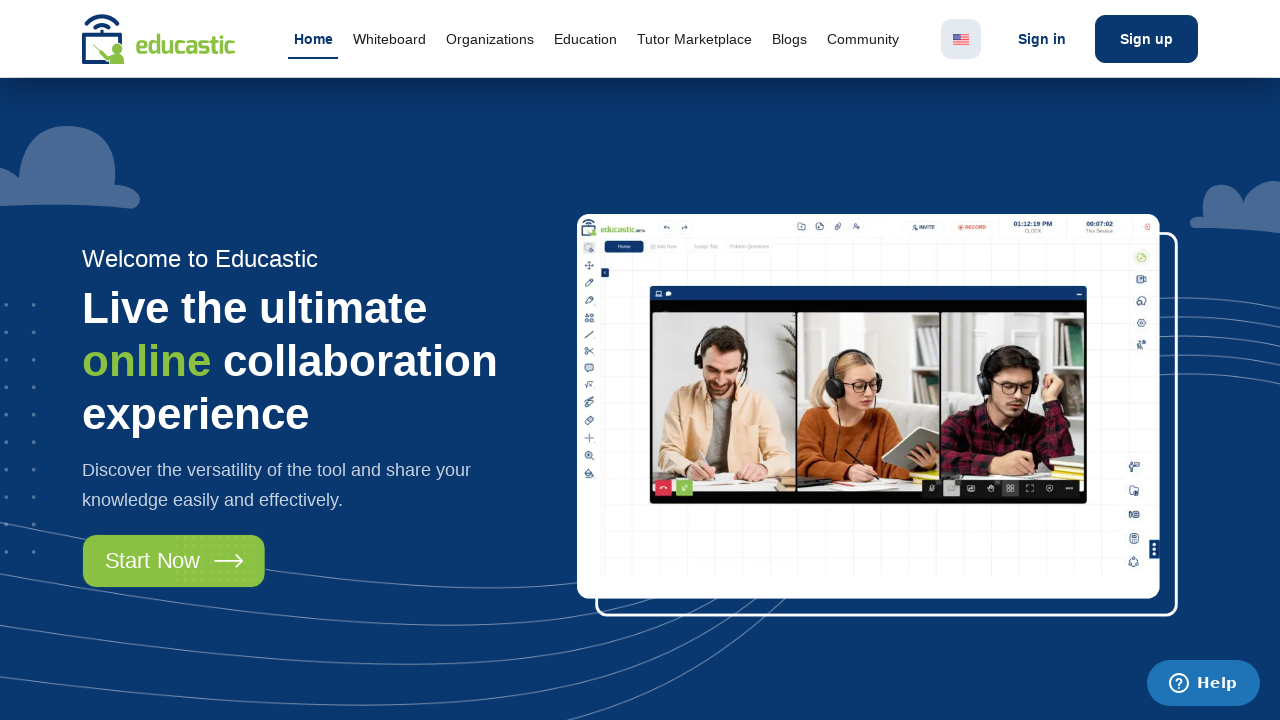

Navigated to Educastic website
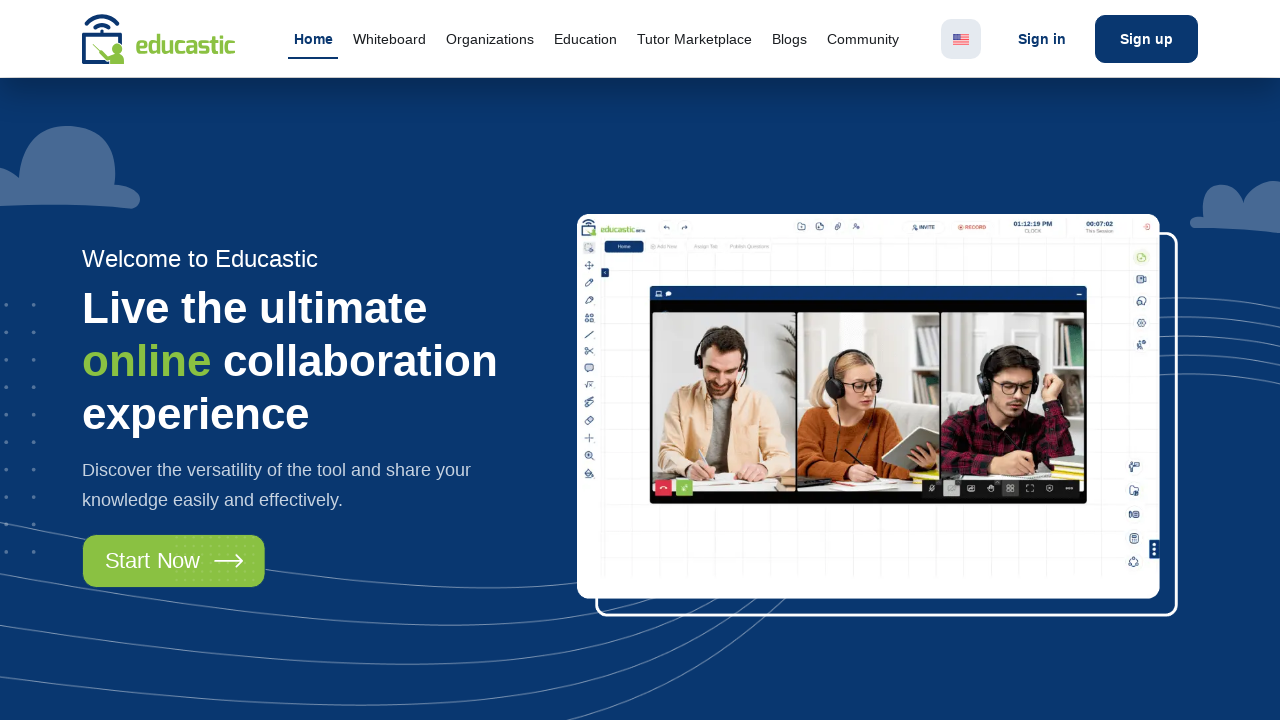

Set viewport to 1920x1080 (maximized window)
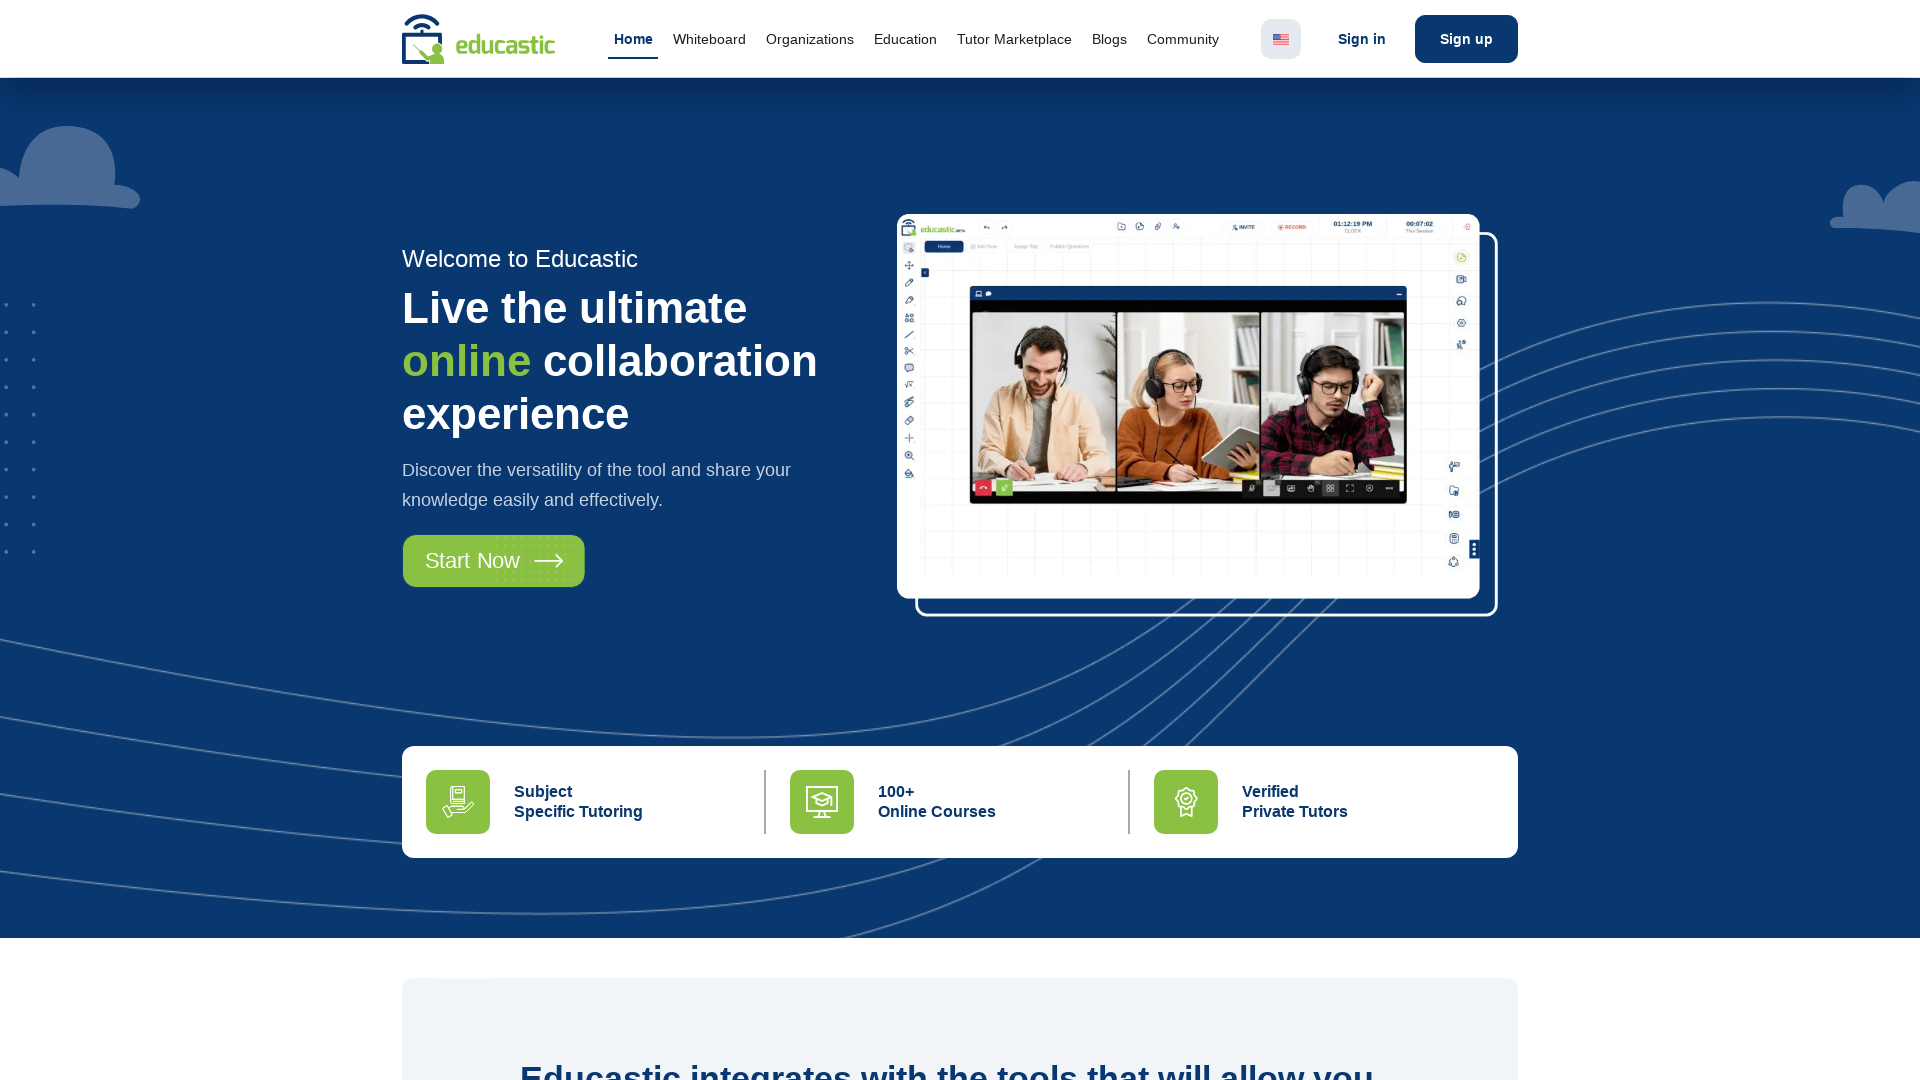

Page loaded (domcontentloaded state reached)
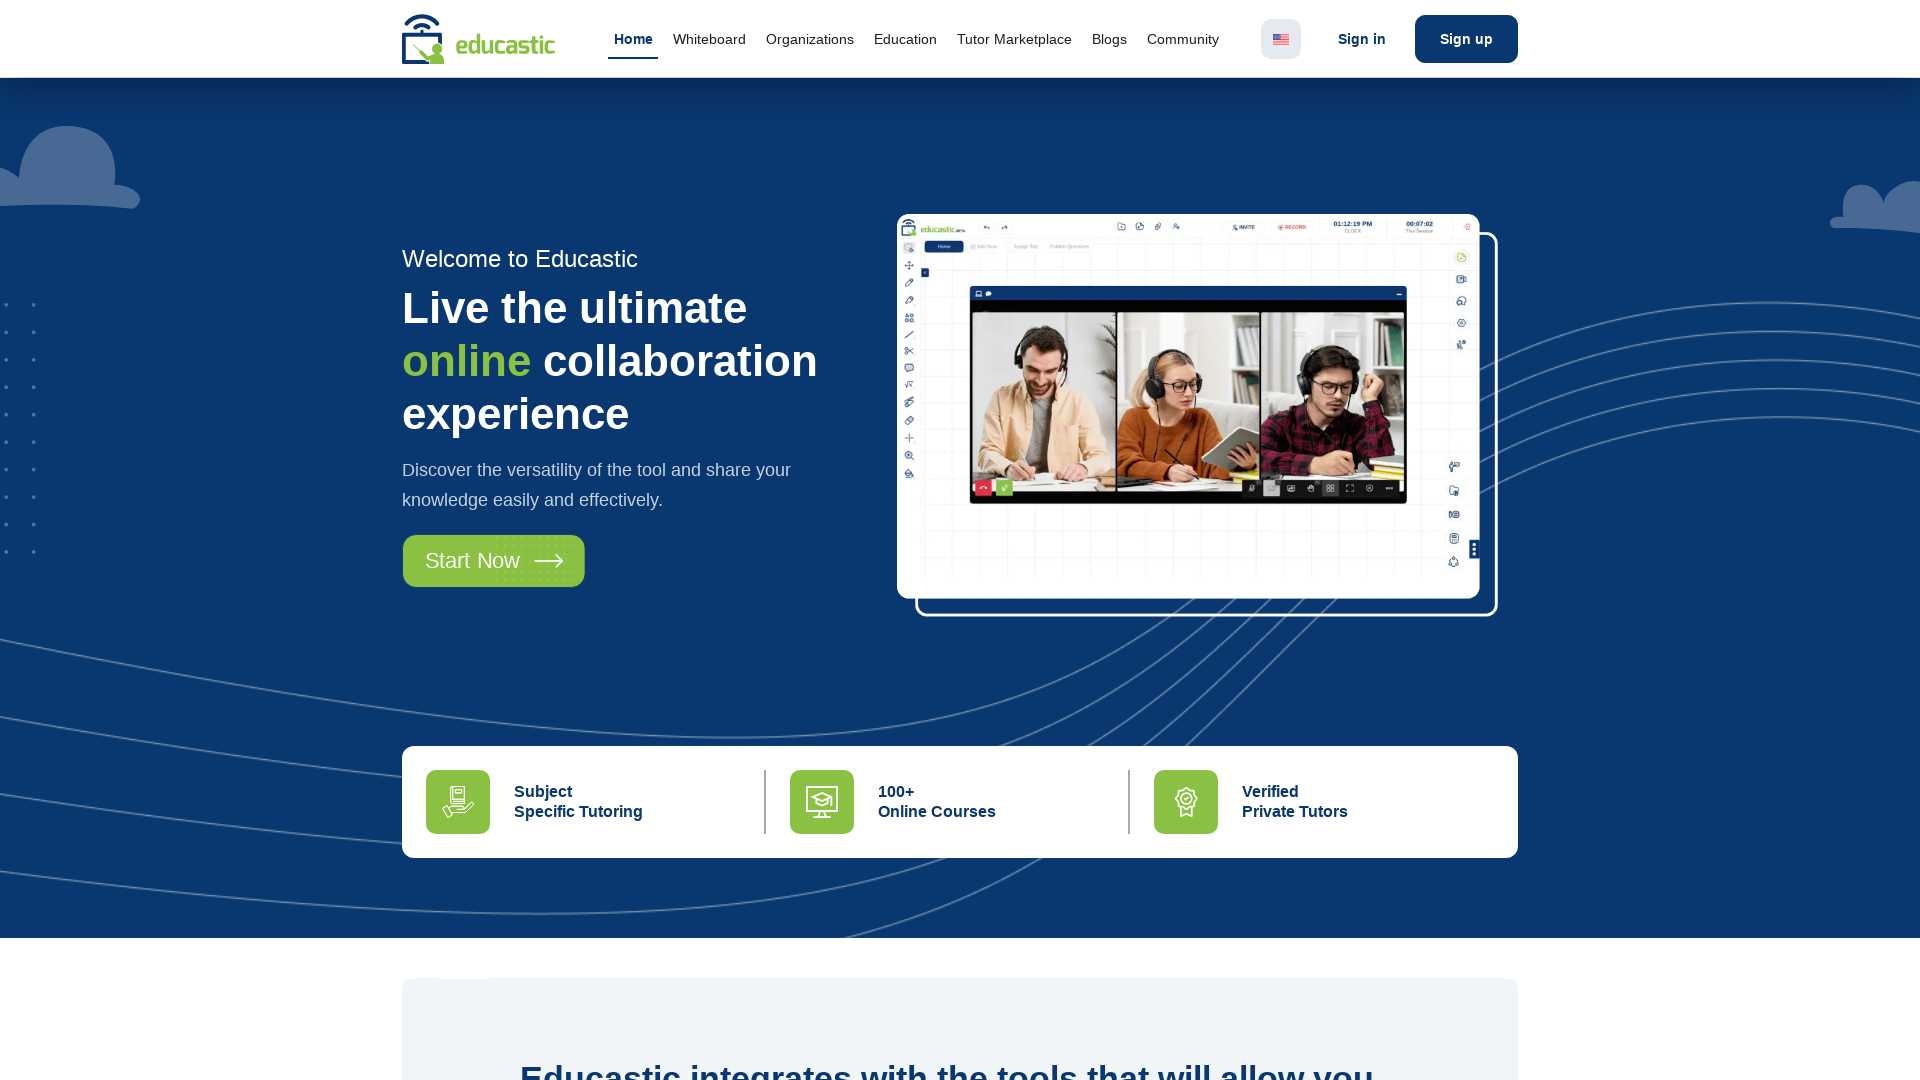

Pressed Escape key to exit fullscreen mode
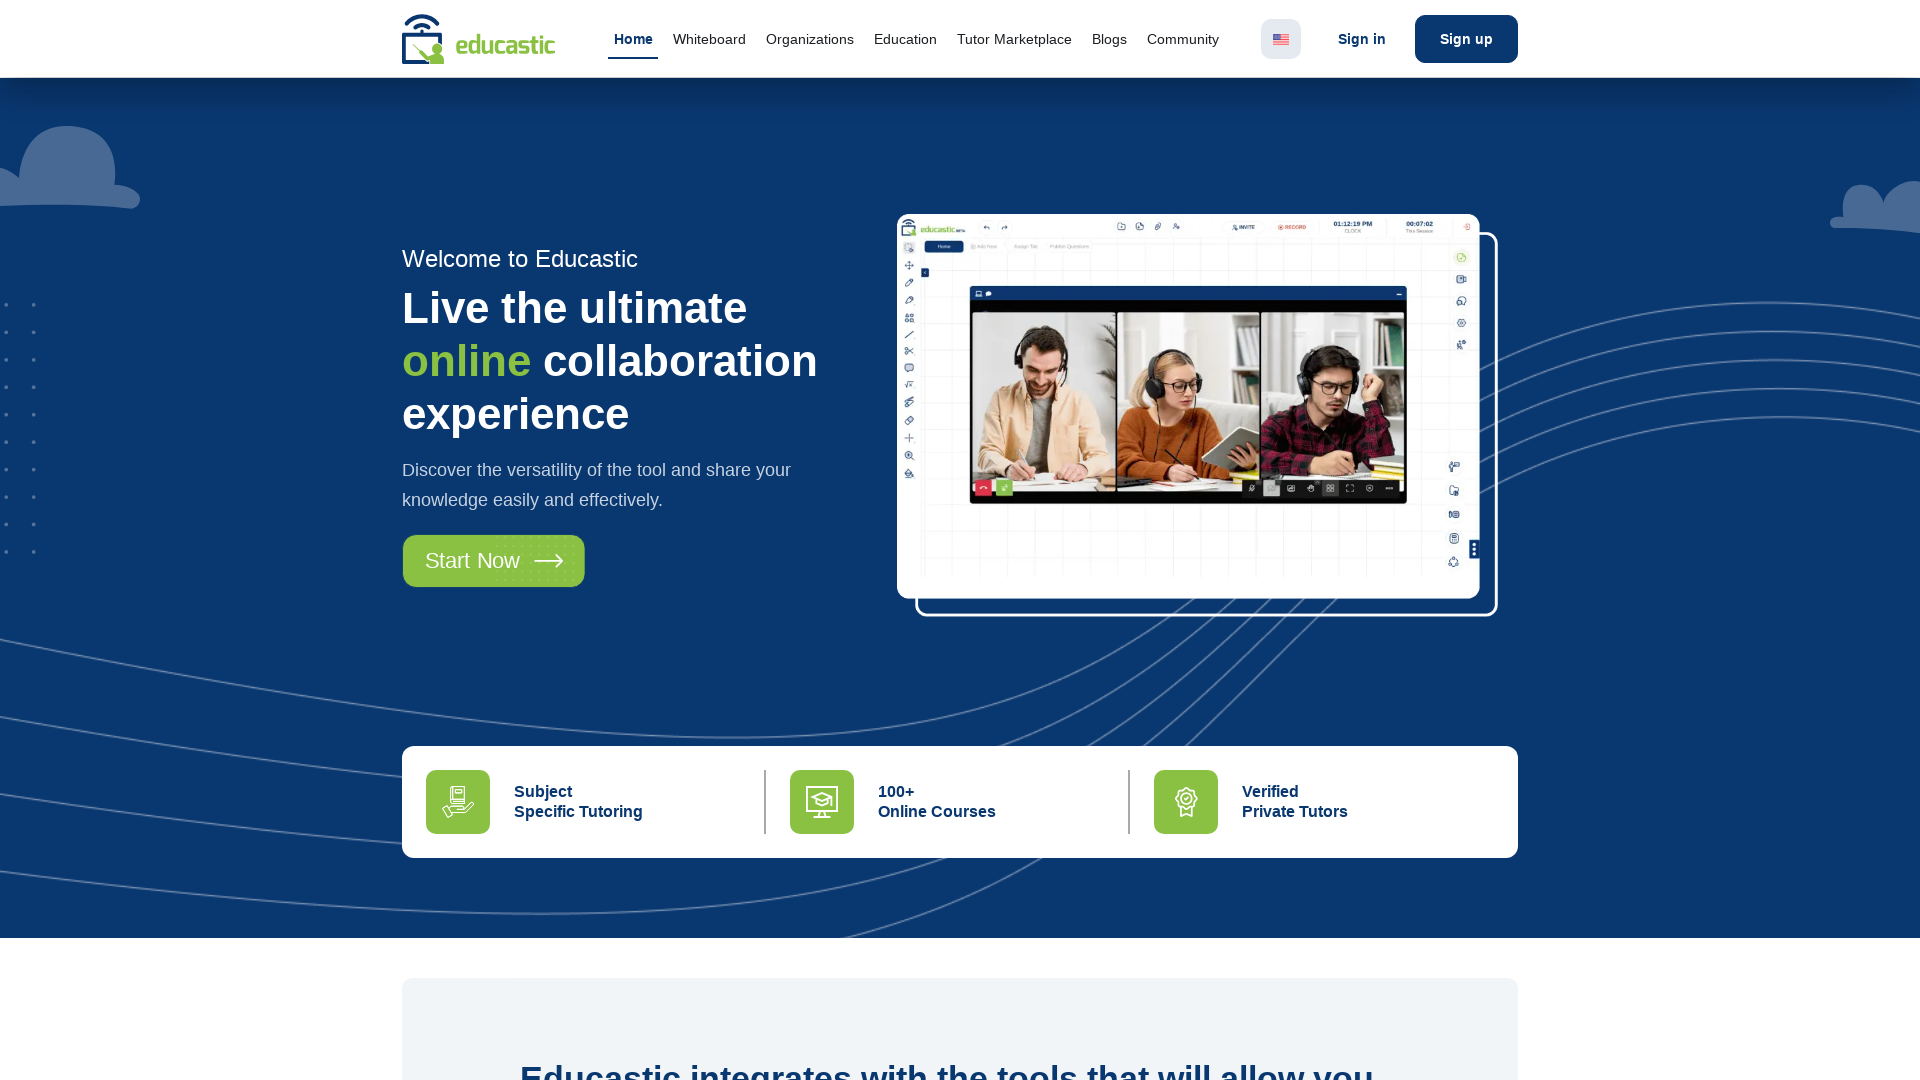

Resized viewport to 400x800
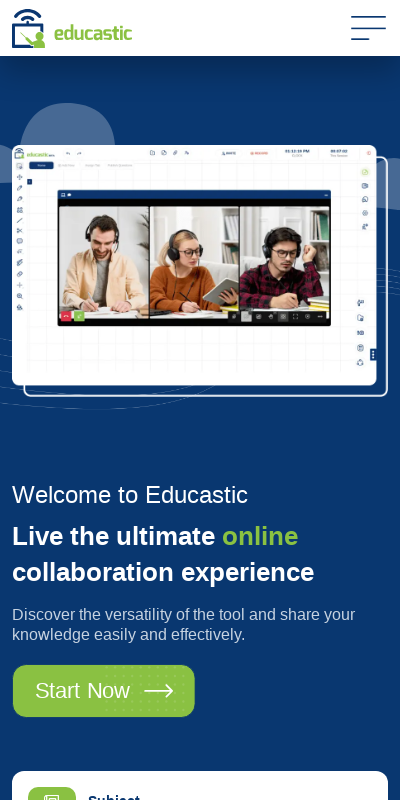

Waited 1 second to observe resized state
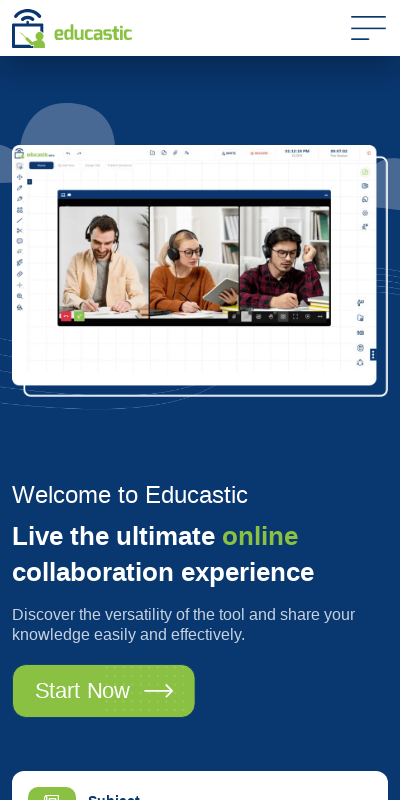

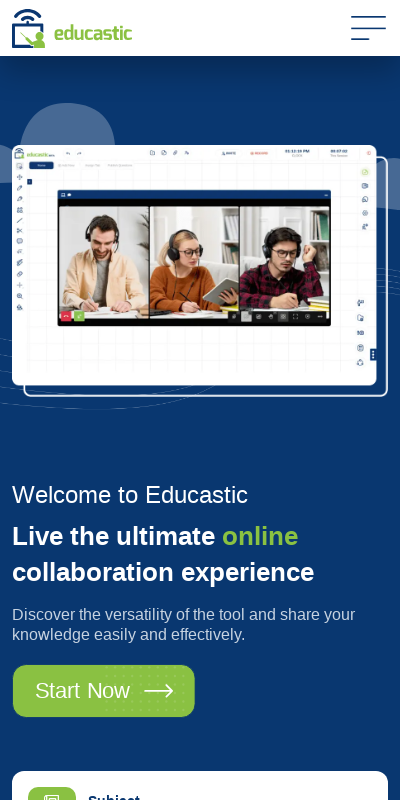